Tests Prompt Alert functionality by clicking the Prompt Alert button, entering a custom message, and accepting it

Starting URL: https://v1.training-support.net/selenium/javascript-alerts

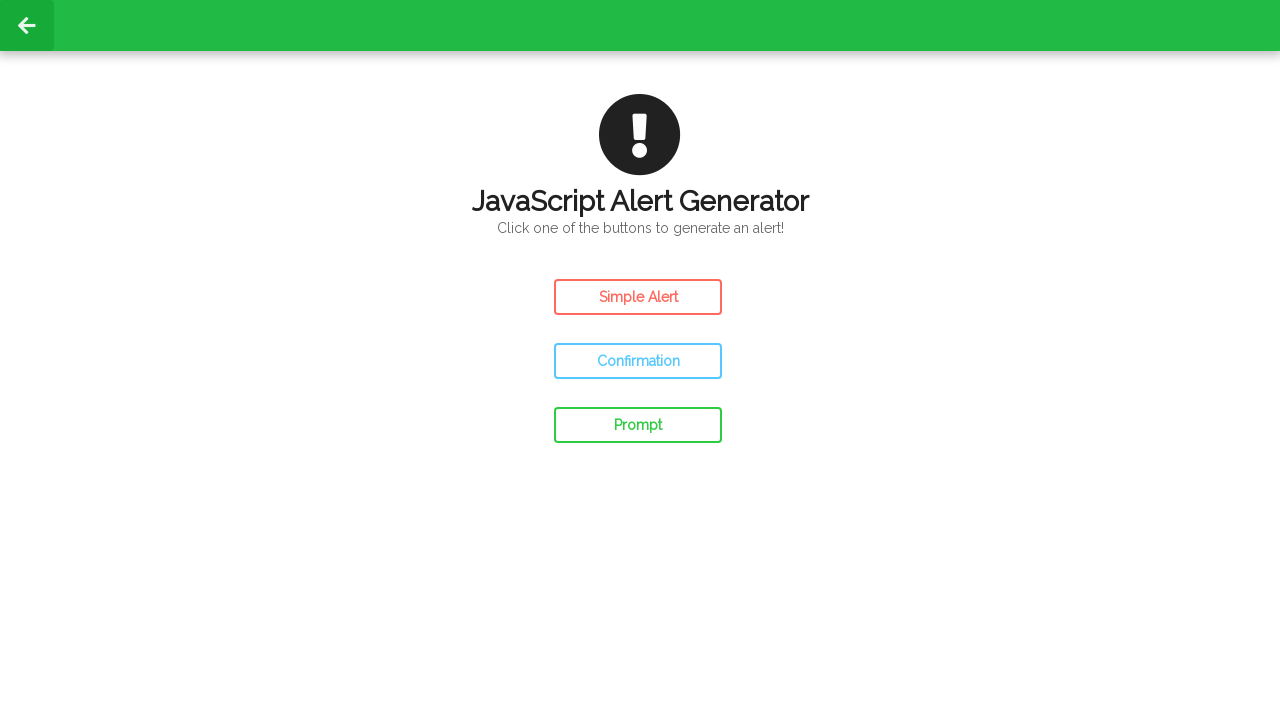

Set up dialog handler to accept prompt with 'Custom Message'
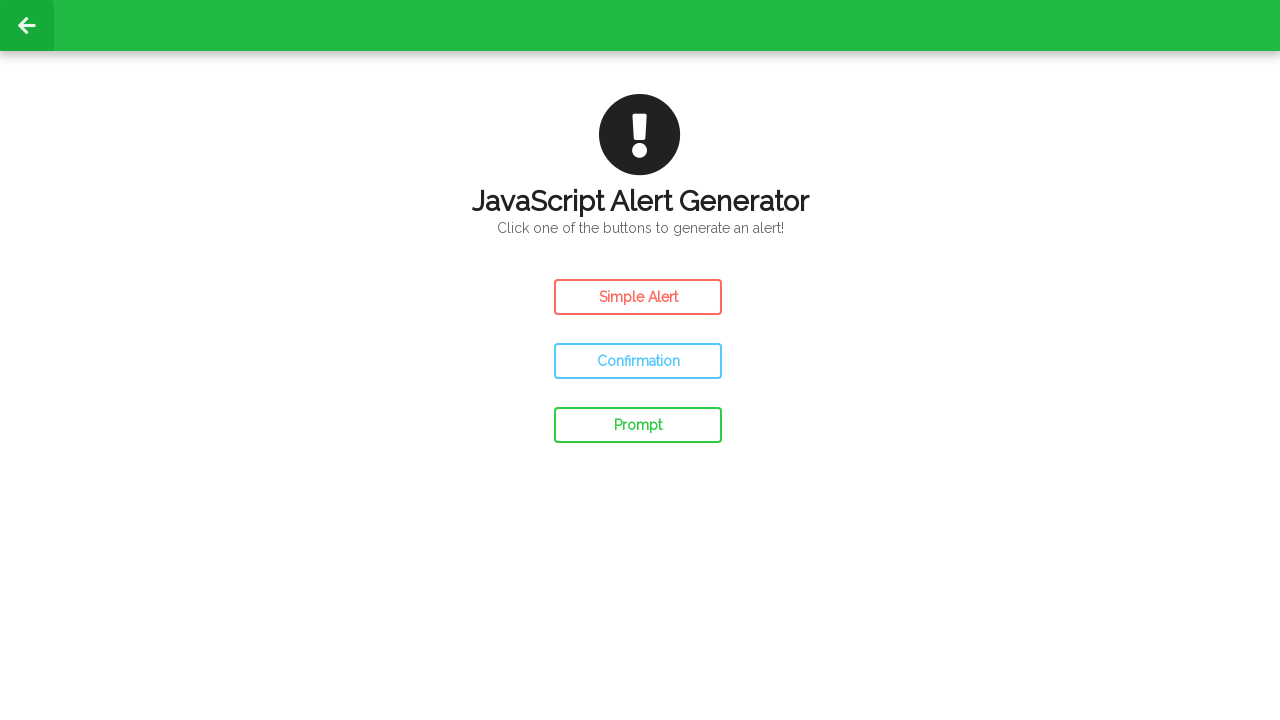

Clicked the Prompt Alert button at (638, 425) on #prompt
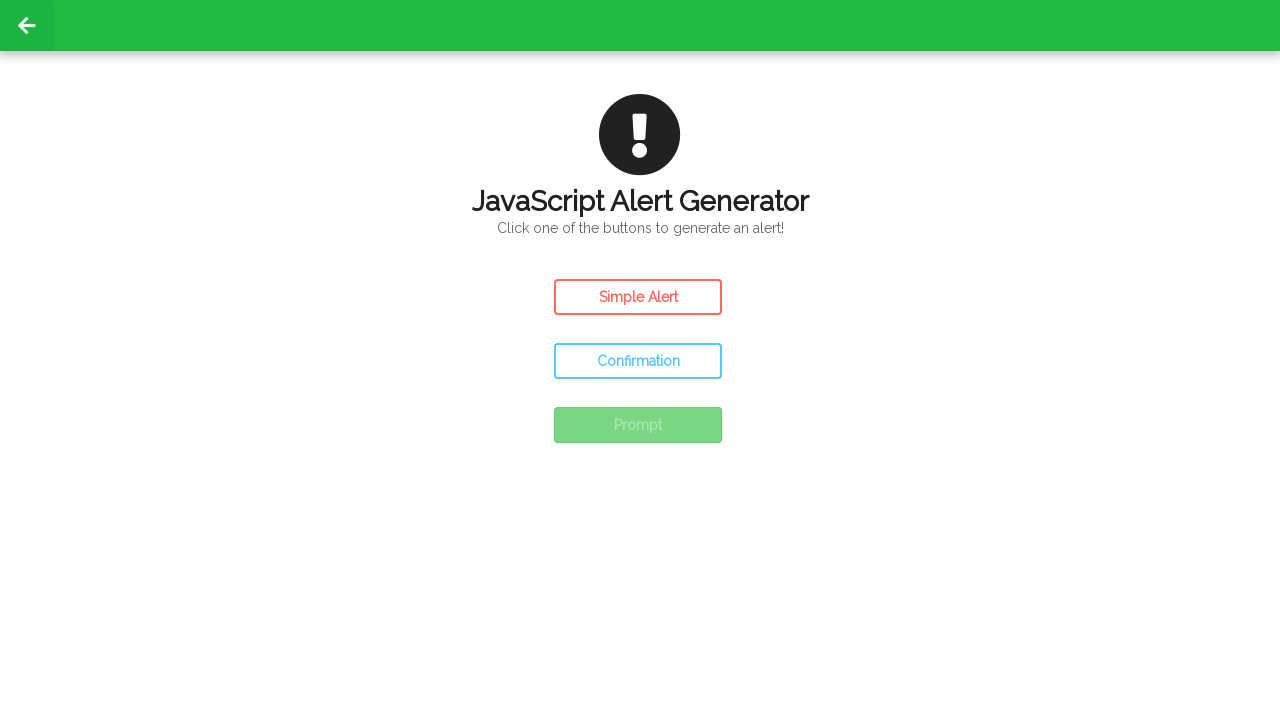

Waited for prompt alert to be processed
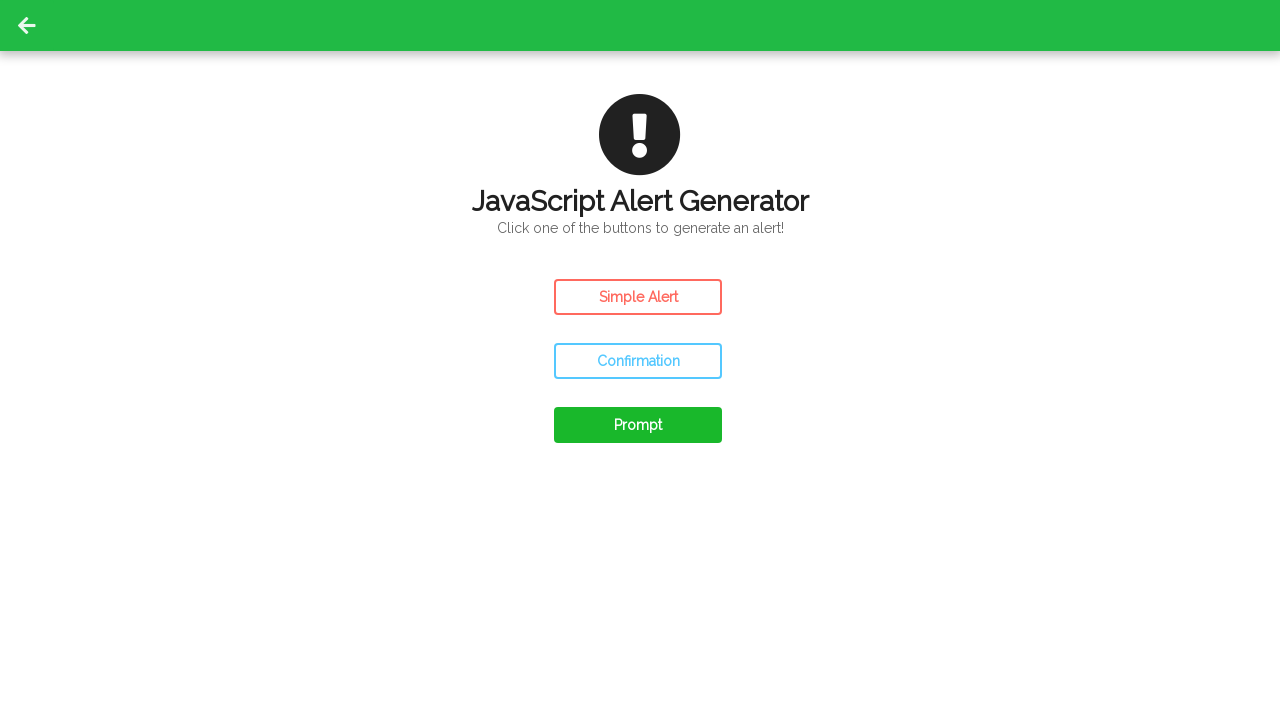

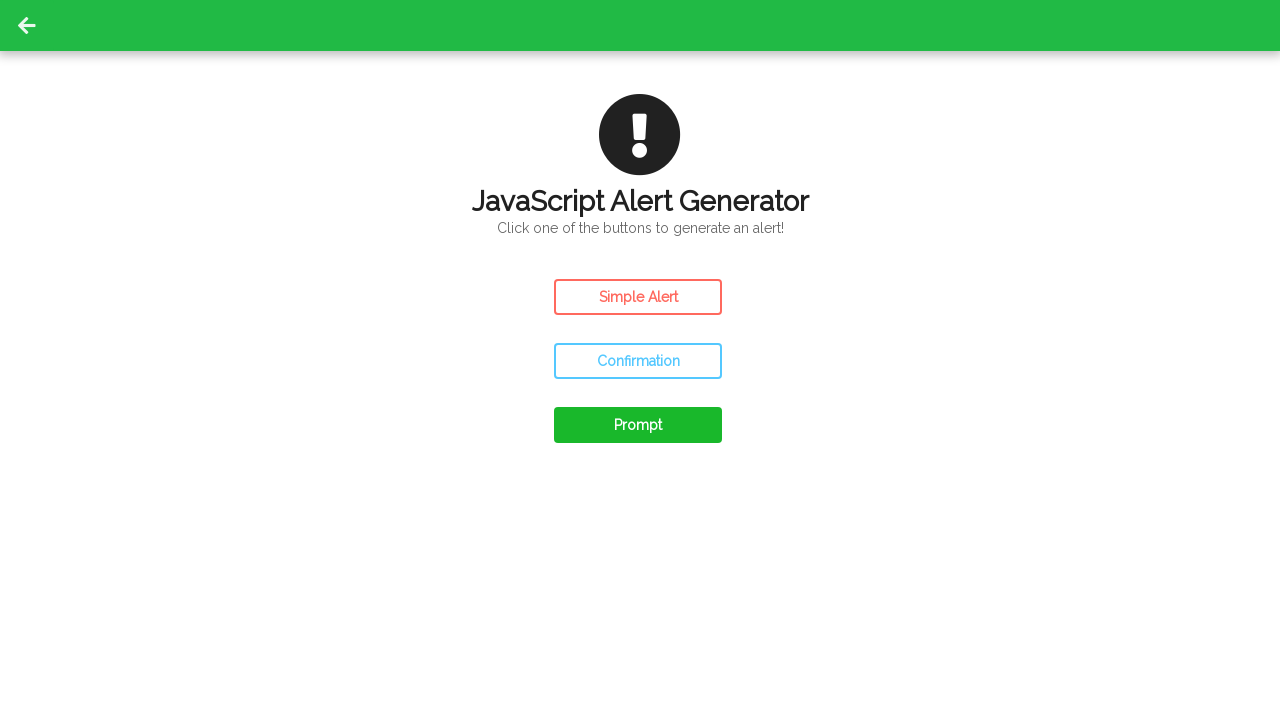